Tests iframe and alert handling by switching to an iframe, clicking a button that triggers a confirmation alert, accepting it, and verifying the result text

Starting URL: https://www.w3schools.com/js/tryit.asp?filename=tryjs_confirm

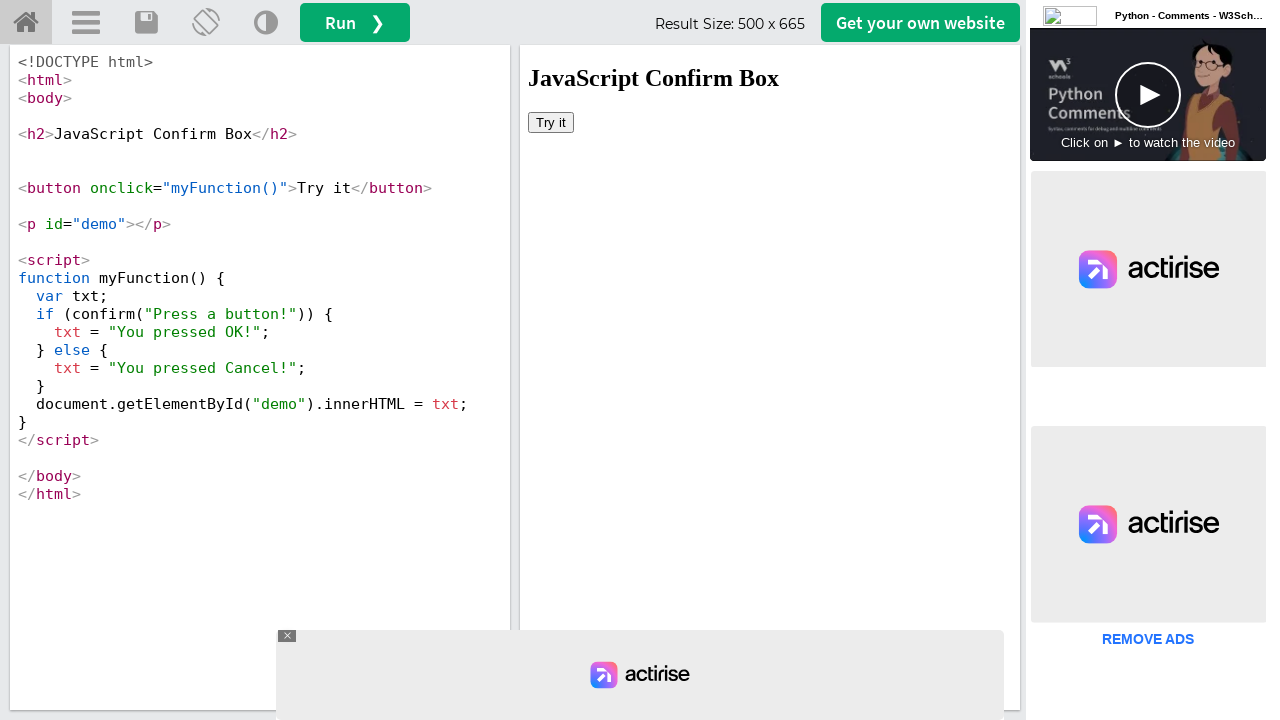

Located iframe with name 'iframeResult'
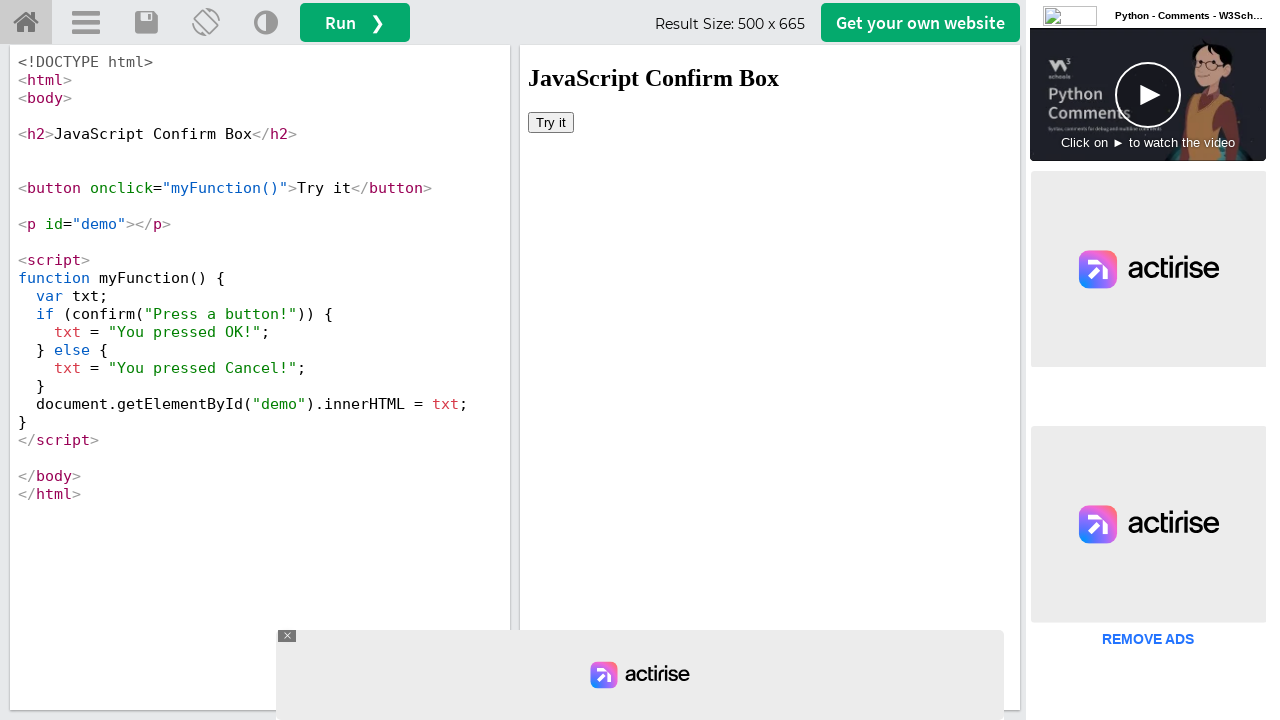

Clicked 'Try it' button inside iframe at (551, 122) on iframe[name='iframeResult'] >> internal:control=enter-frame >> xpath=//button[te
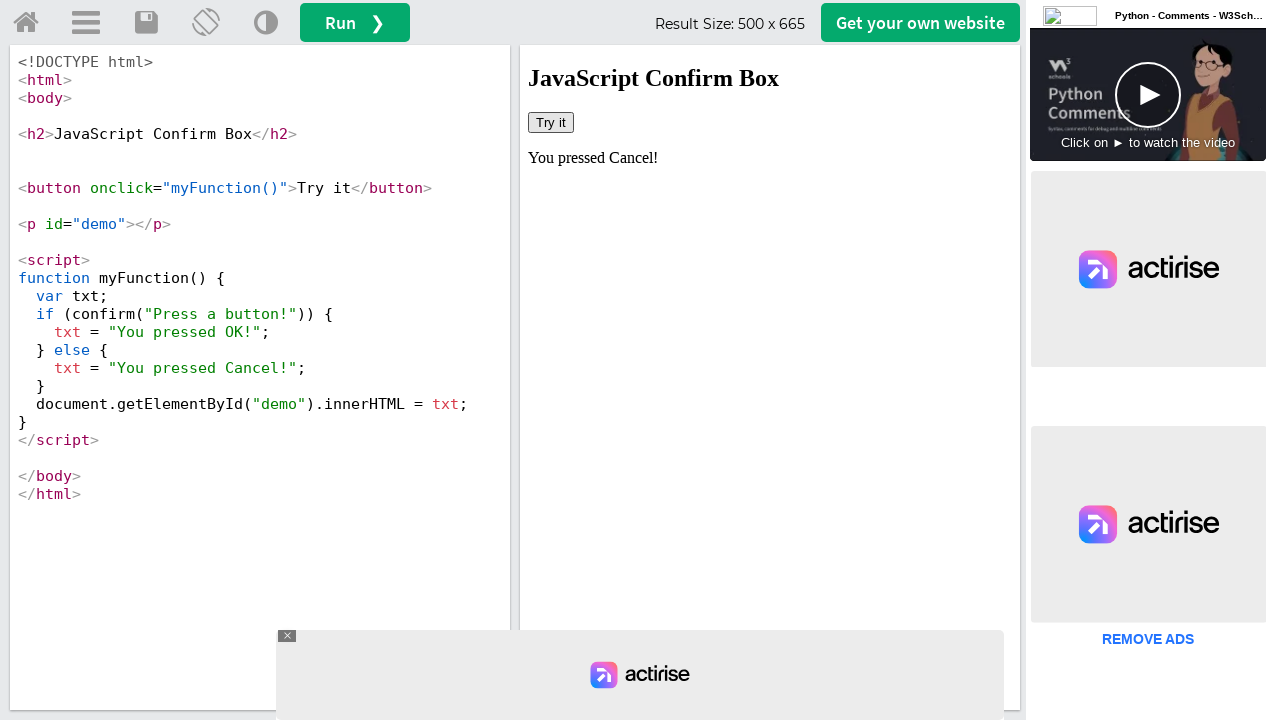

Set up dialog handler to accept confirmation alert
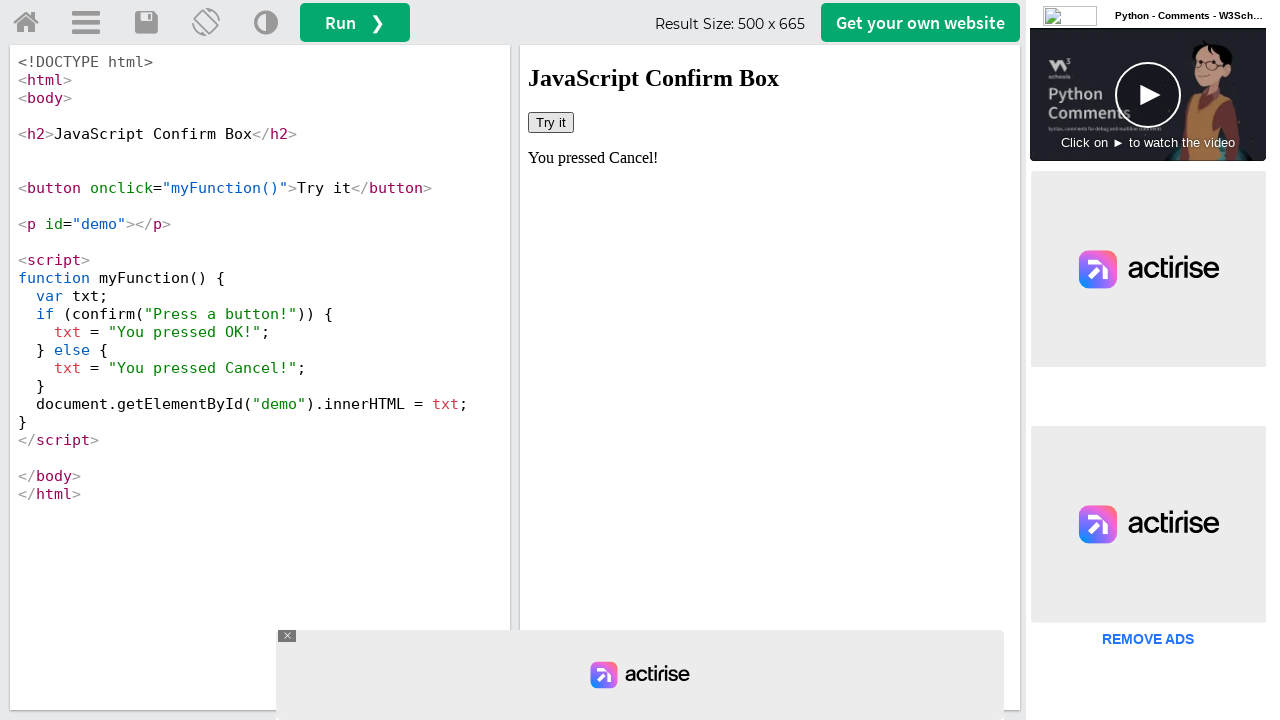

Retrieved result text from demo element: 'You pressed Cancel!'
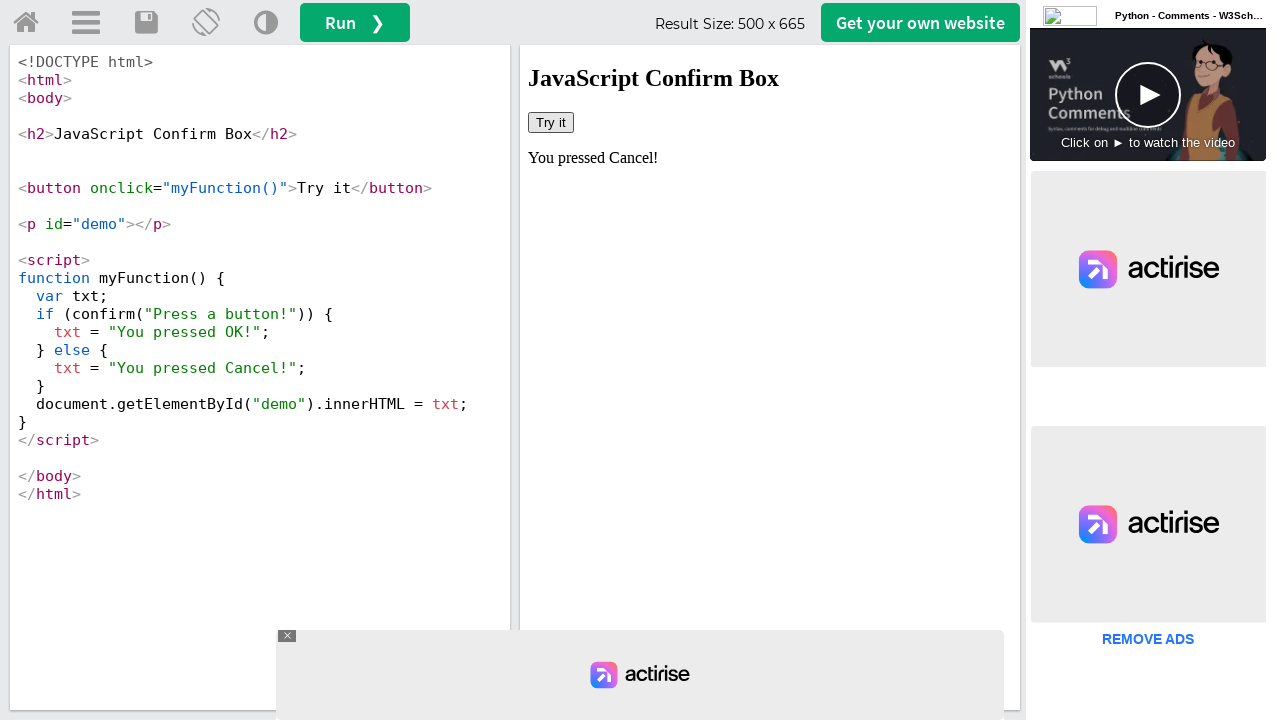

Printed result text to console
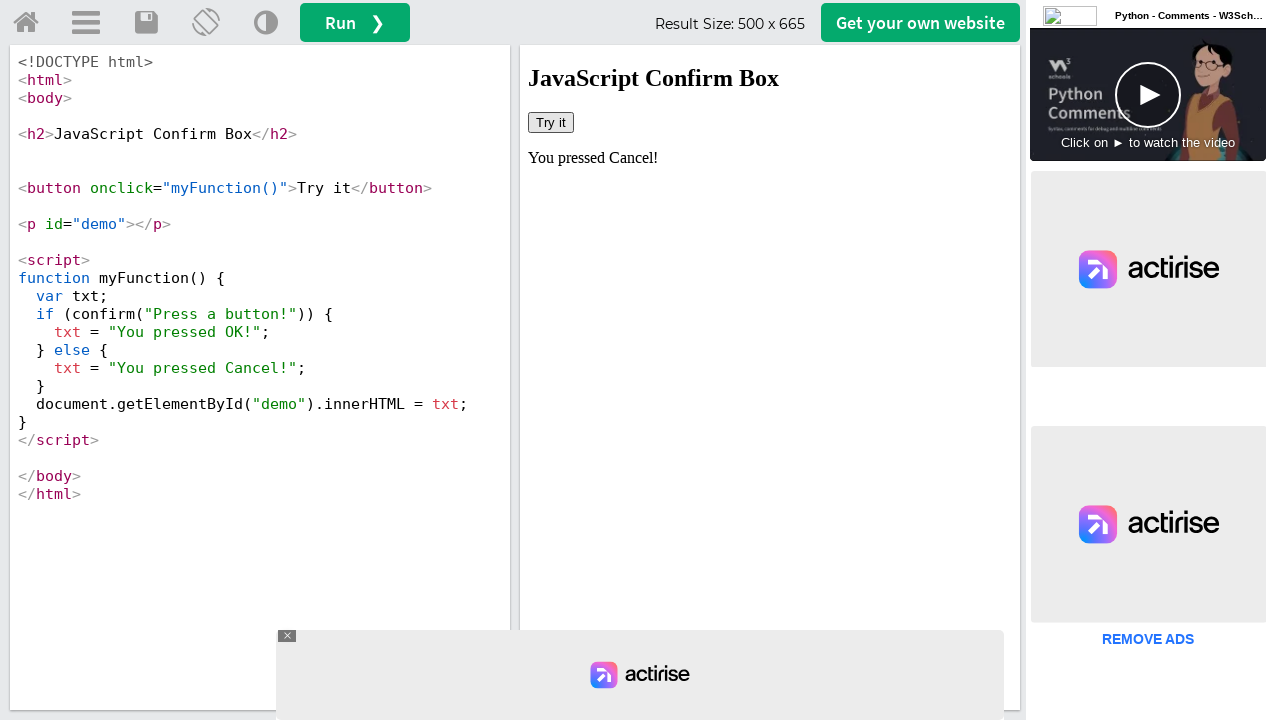

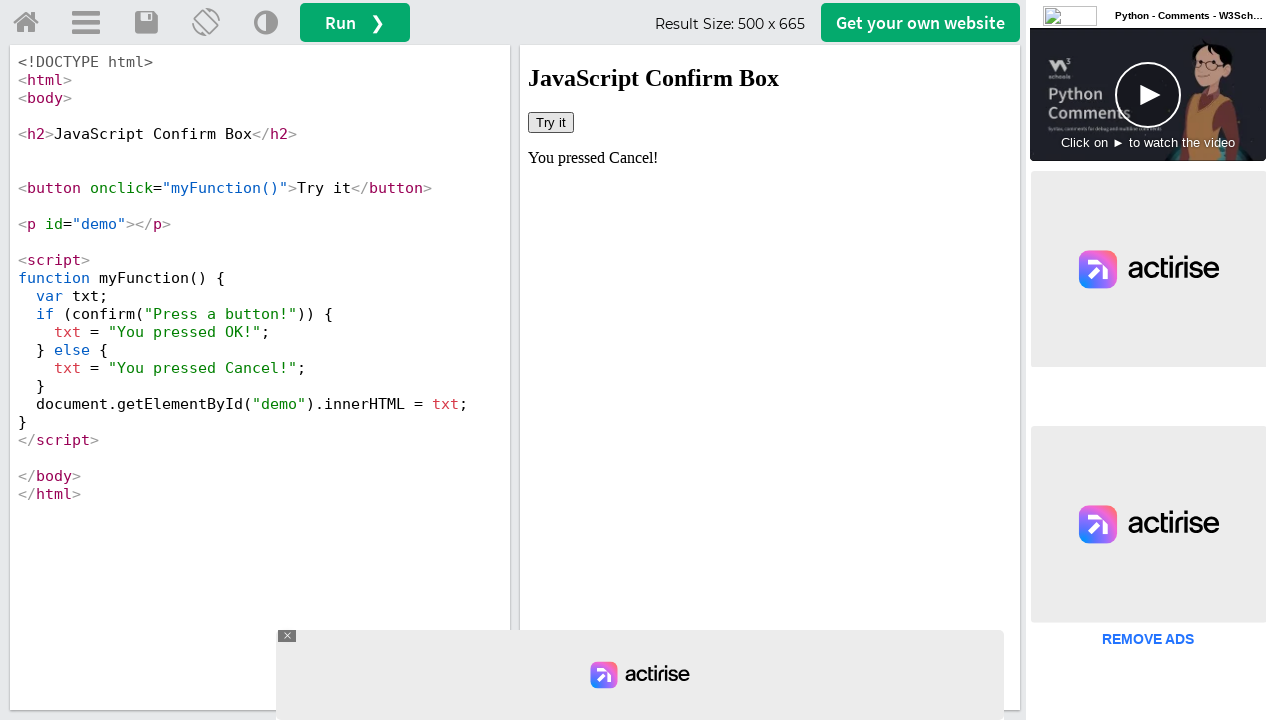